Tests the Samsung brand filter on a demo e-commerce site by clicking the Samsung filter and validating that all displayed products contain "Galaxy" in their names.

Starting URL: https://bstackdemo.com/

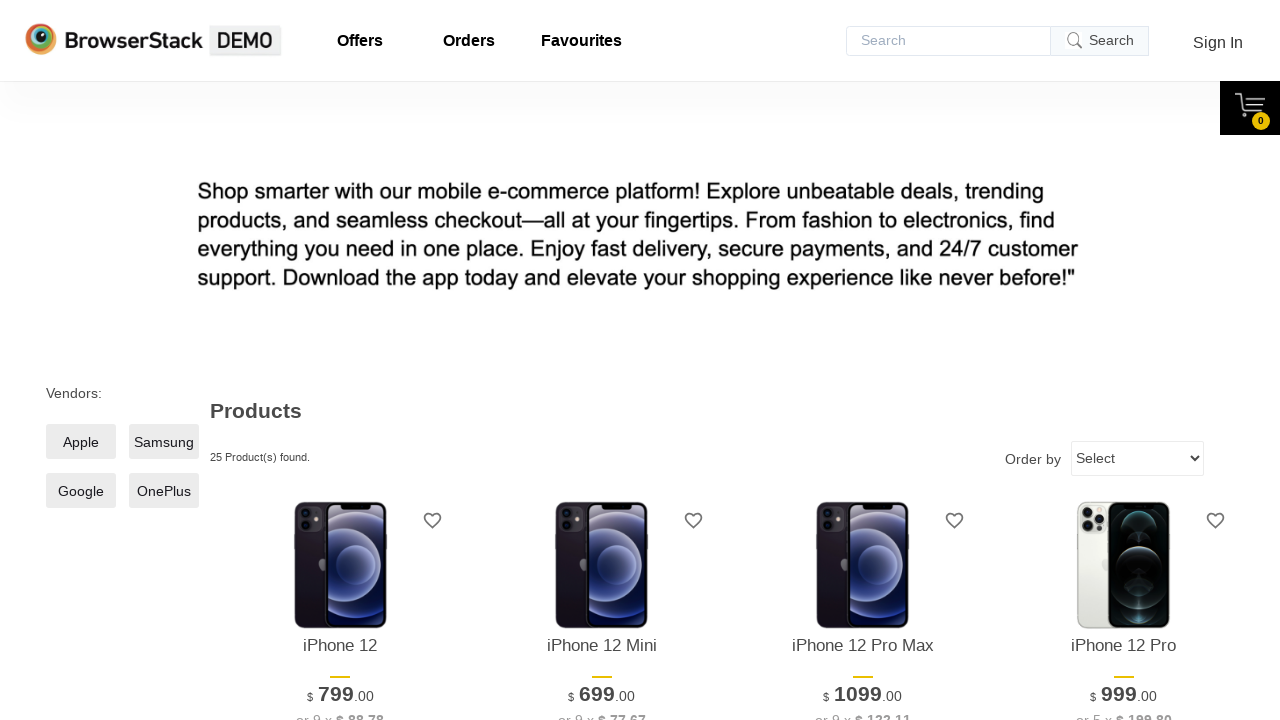

Clicked Samsung brand filter at (164, 442) on xpath=//span[normalize-space()='Samsung']
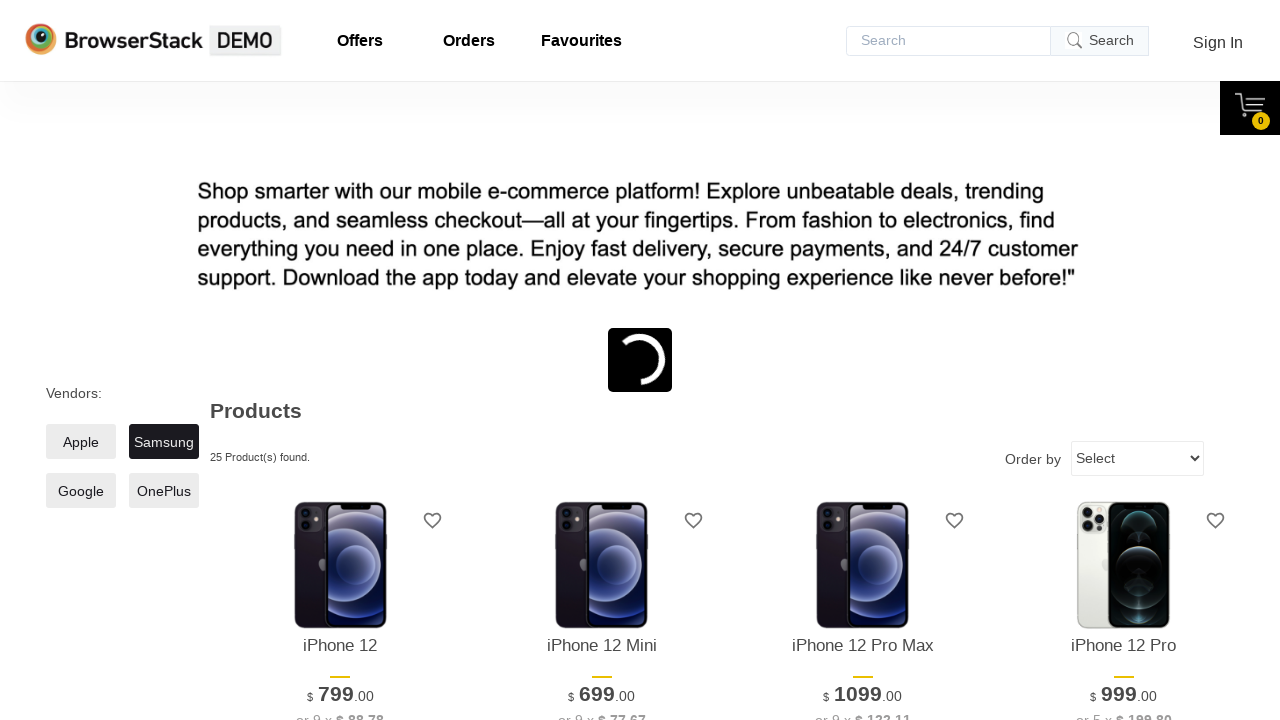

Waited 2 seconds for products to load after filter applied
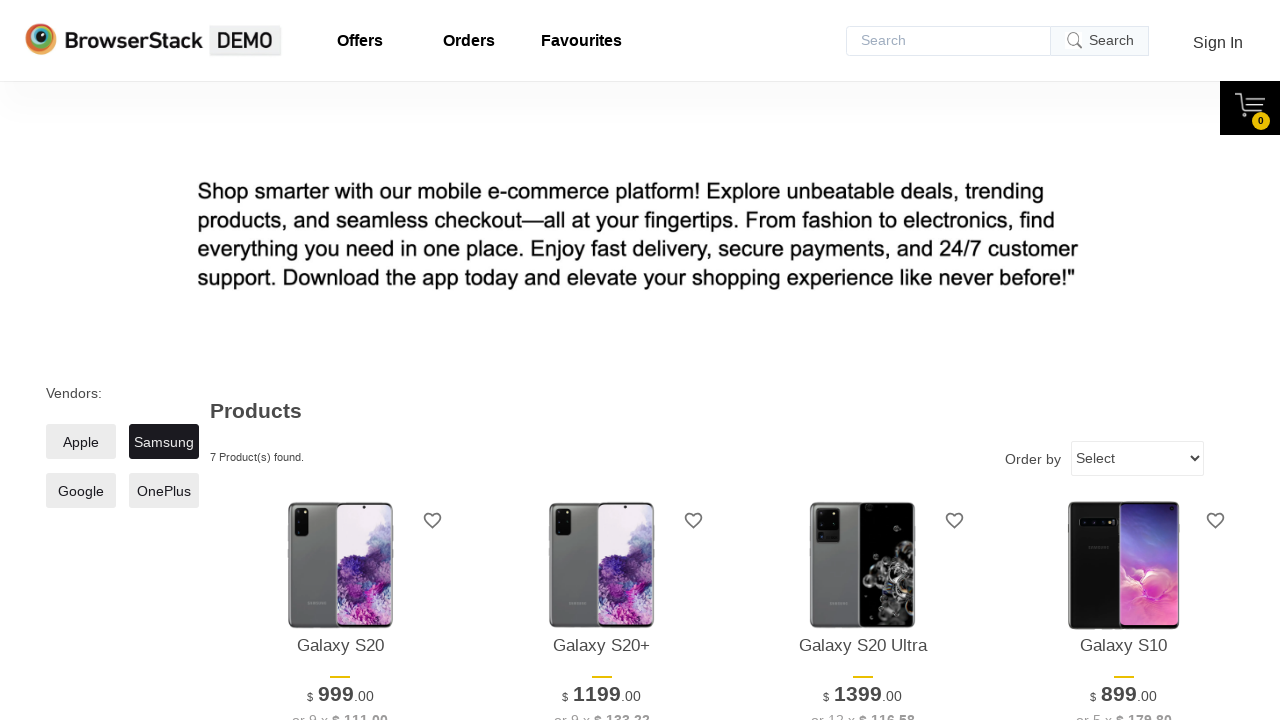

Filtered products are now visible on the page
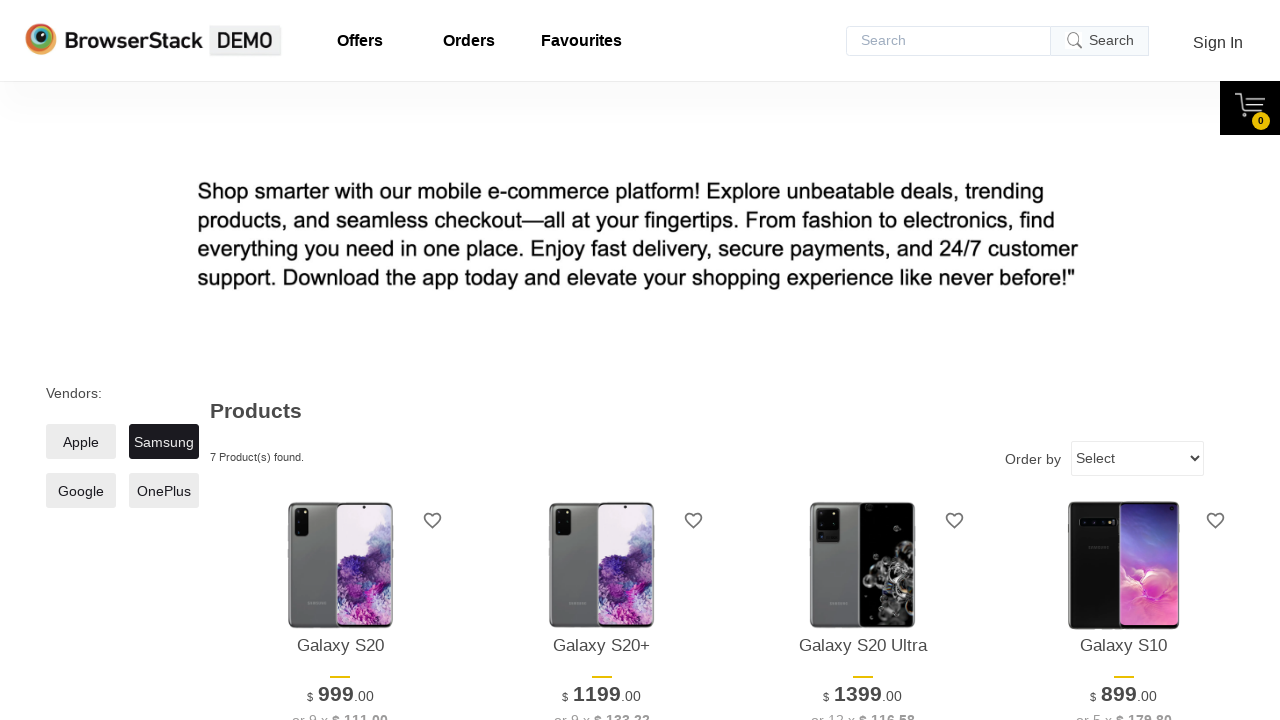

Retrieved all Samsung product titles - Total Samsung Products: 7
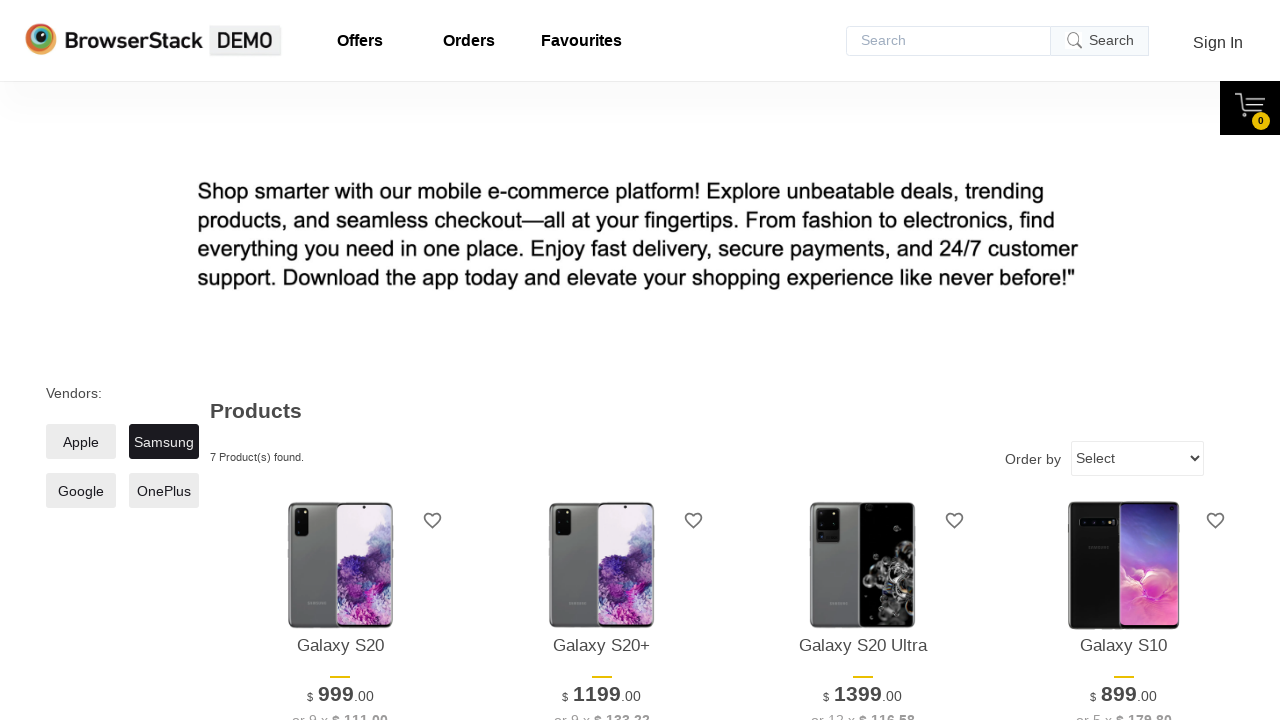

Validated product 'Galaxy S20' contains 'Galaxy'
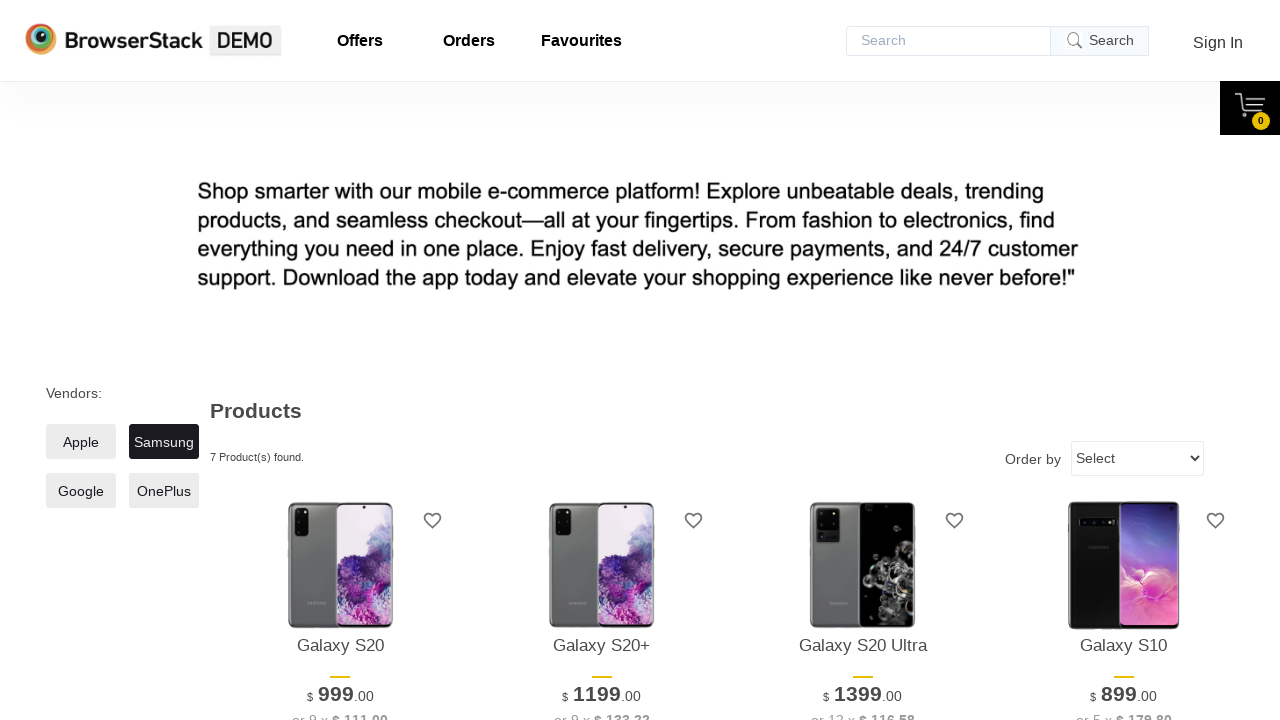

Validated product 'Galaxy S20+' contains 'Galaxy'
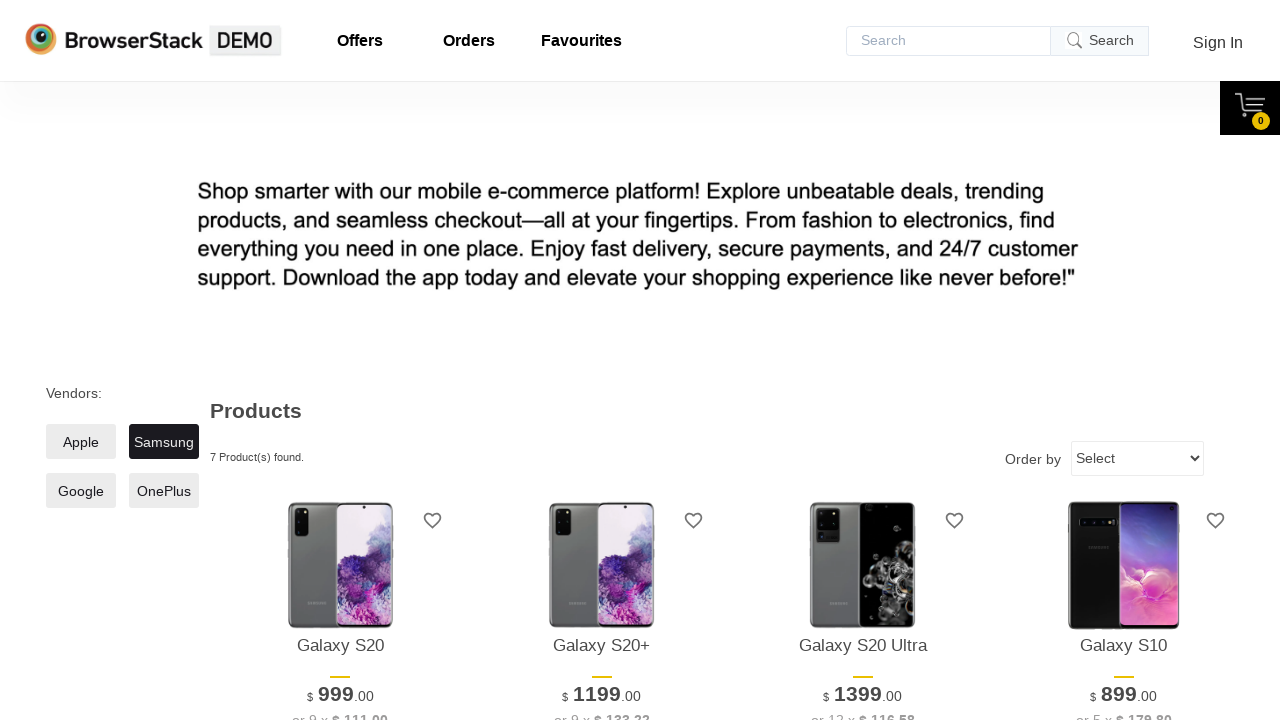

Validated product 'Galaxy S20 Ultra' contains 'Galaxy'
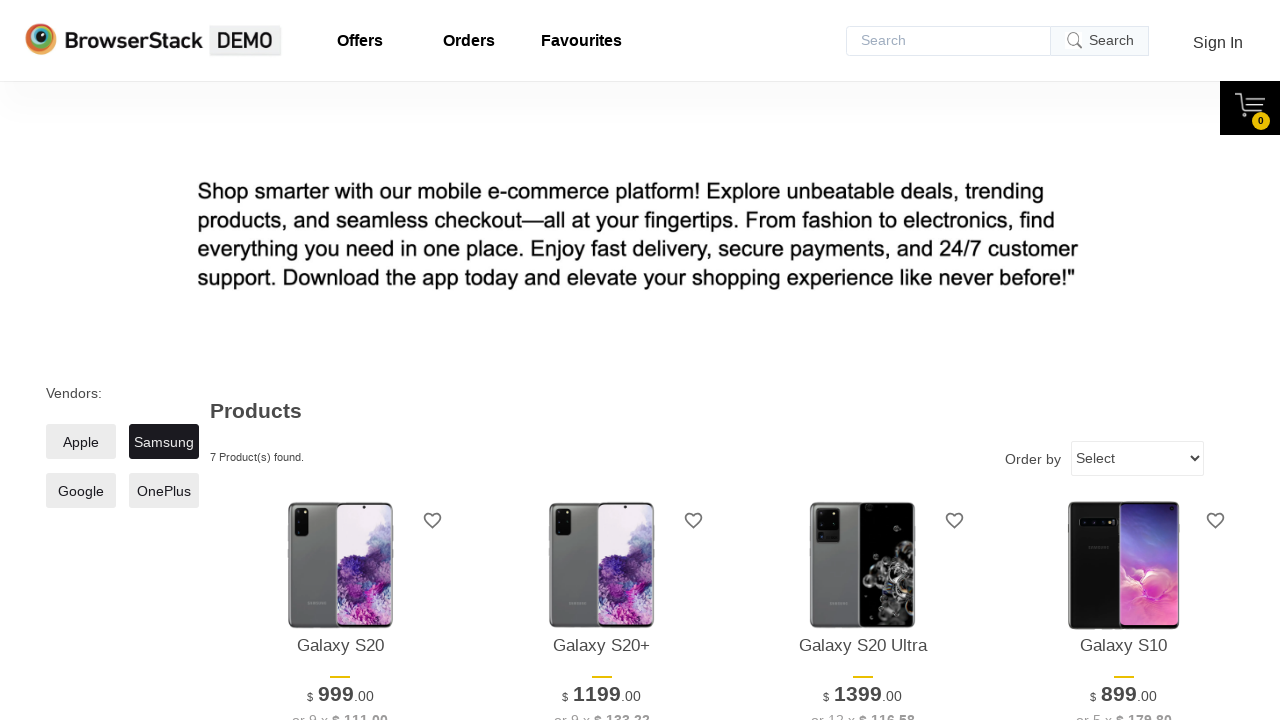

Validated product 'Galaxy S10' contains 'Galaxy'
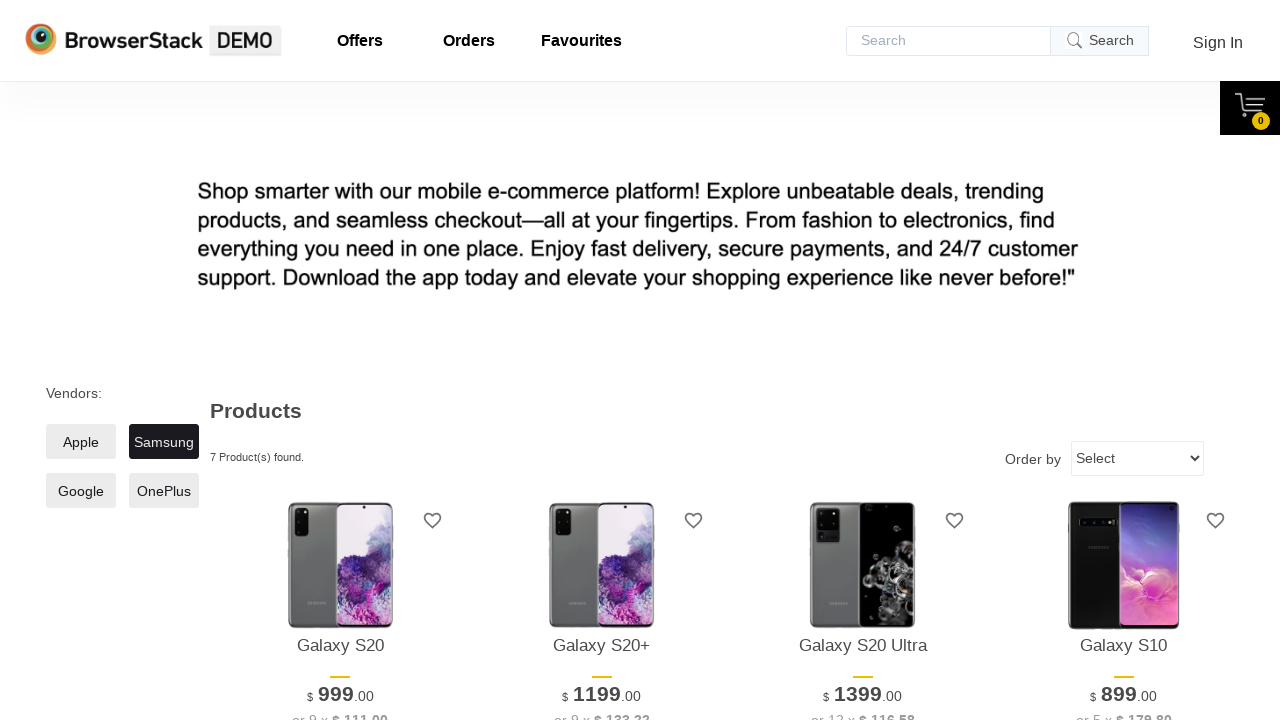

Validated product 'Galaxy S9' contains 'Galaxy'
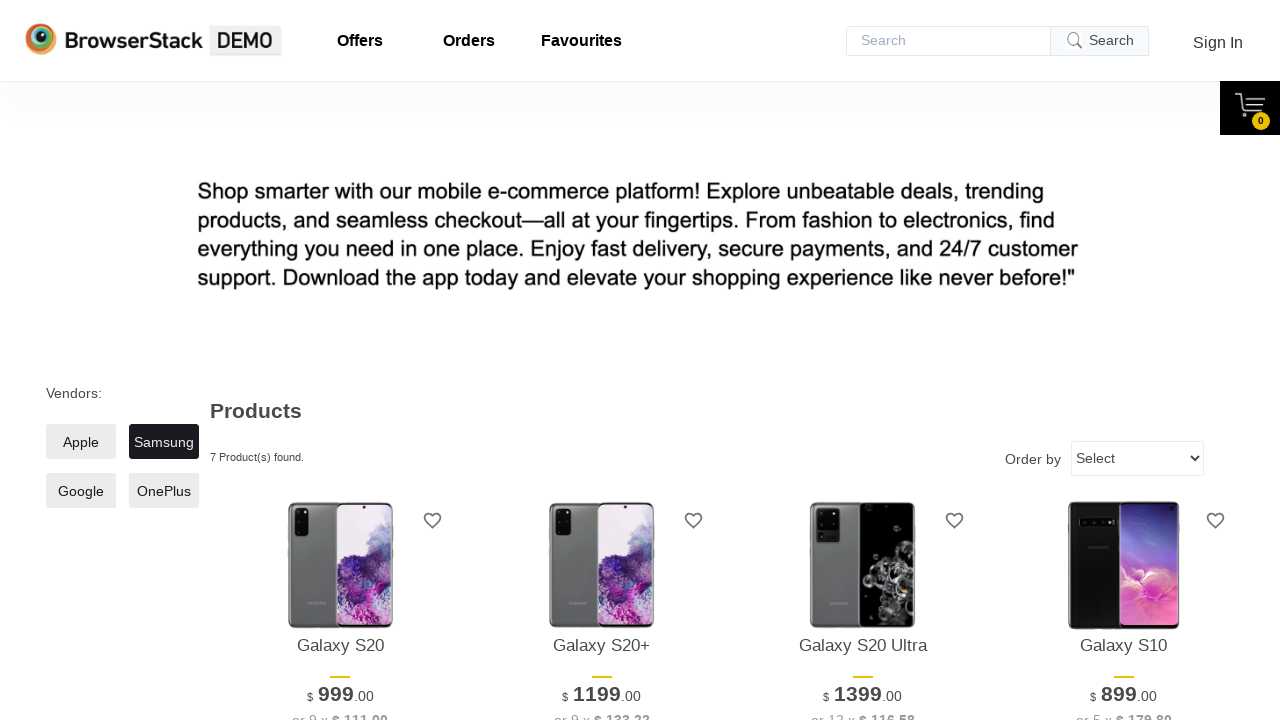

Validated product 'Galaxy Note 20' contains 'Galaxy'
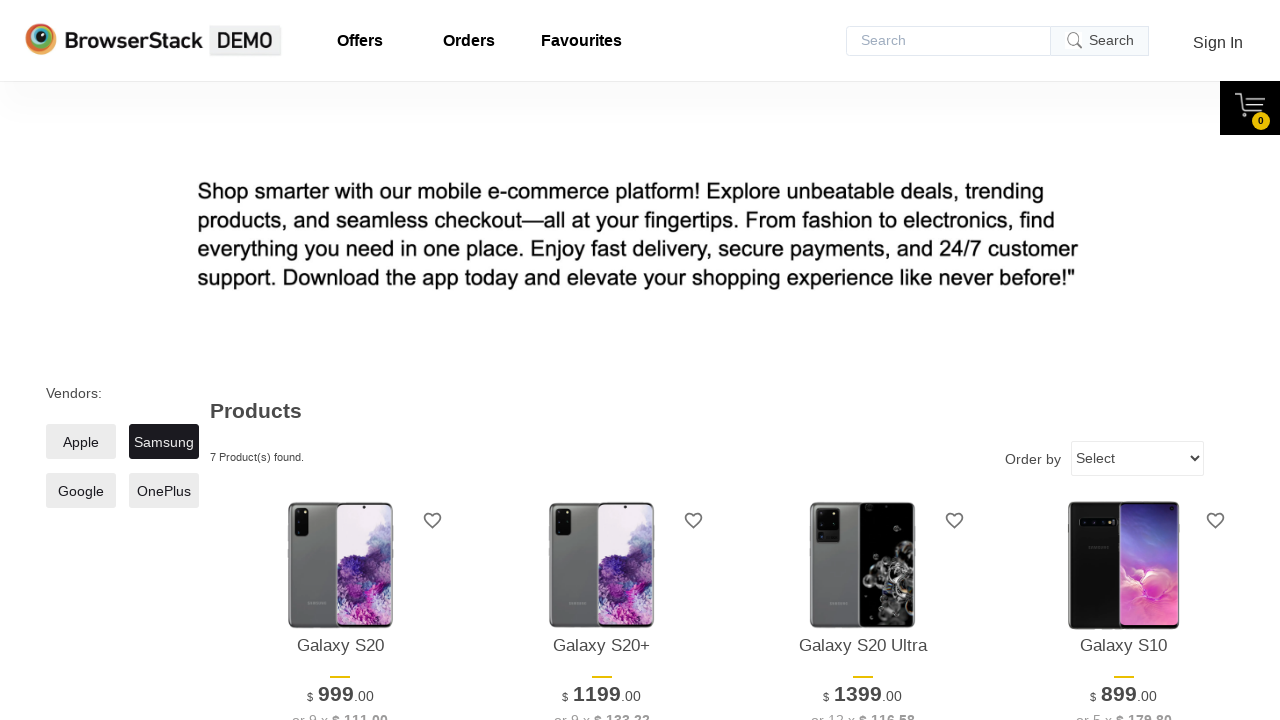

Validated product 'Galaxy Note 20 Ultra' contains 'Galaxy'
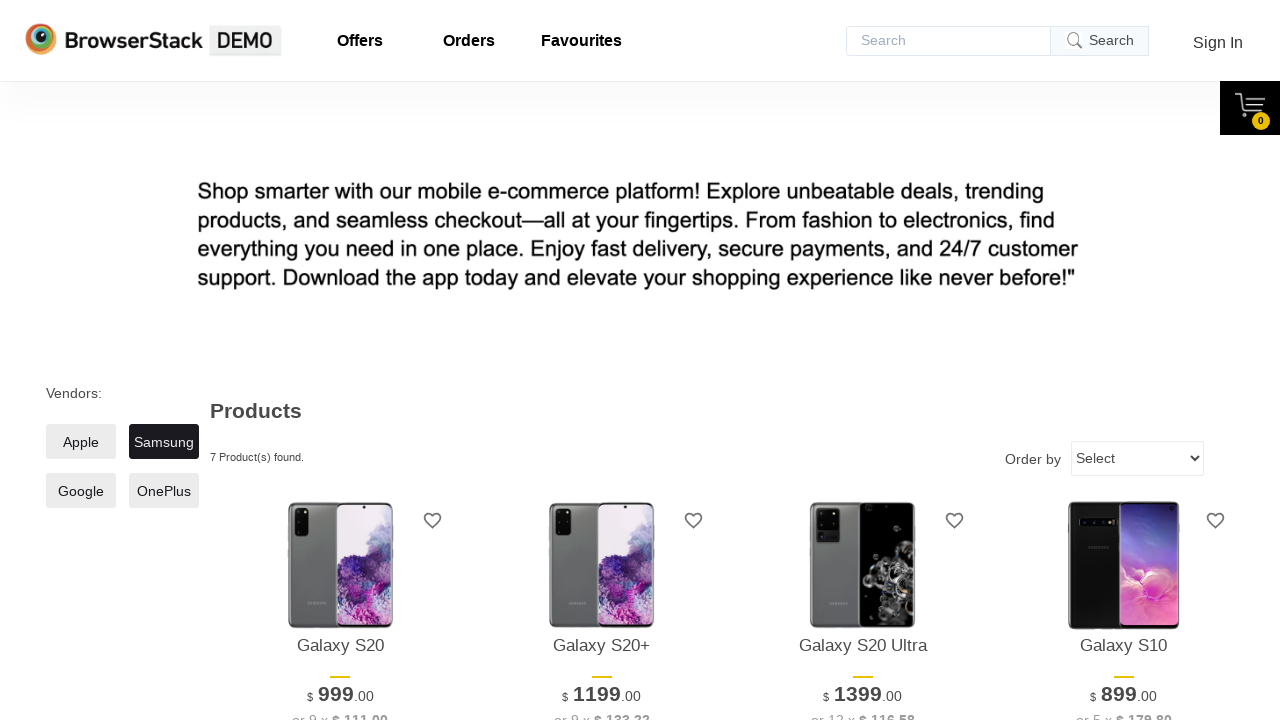

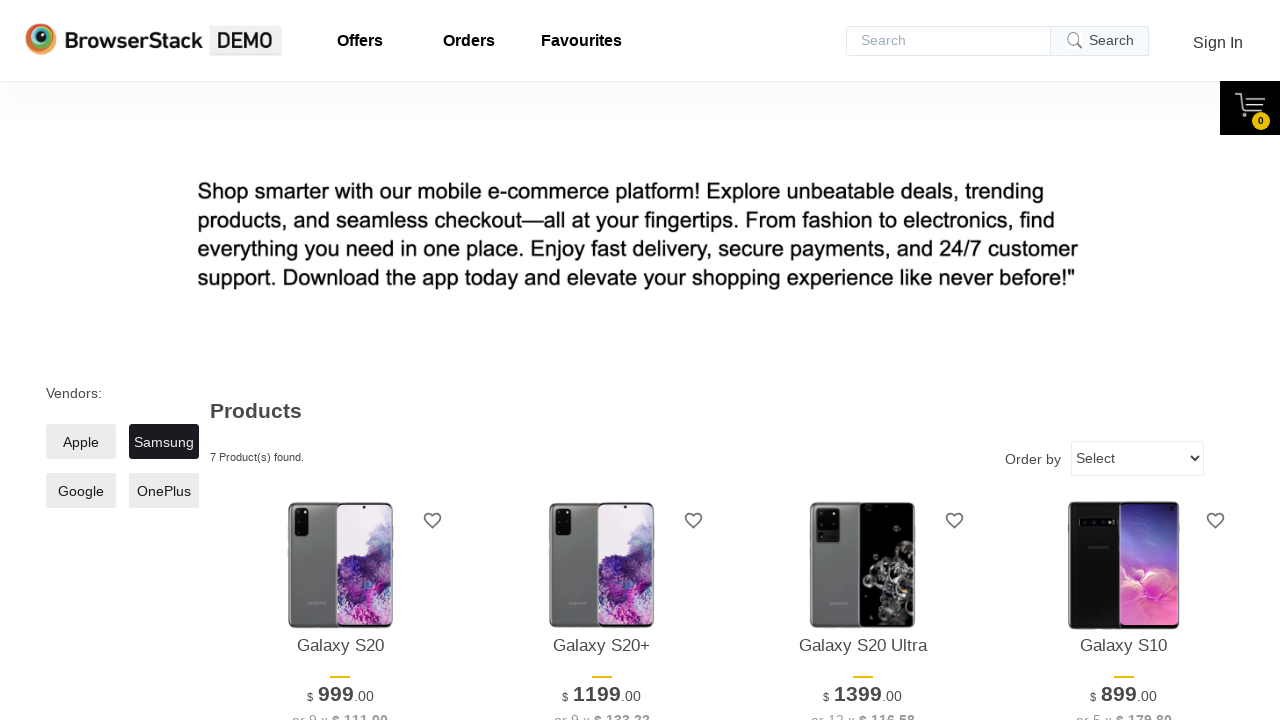